Tests alternative wait strategies by clicking an AJAX button and using waitForSelector to wait for the success element before verifying content

Starting URL: http://uitestingplayground.com/ajax

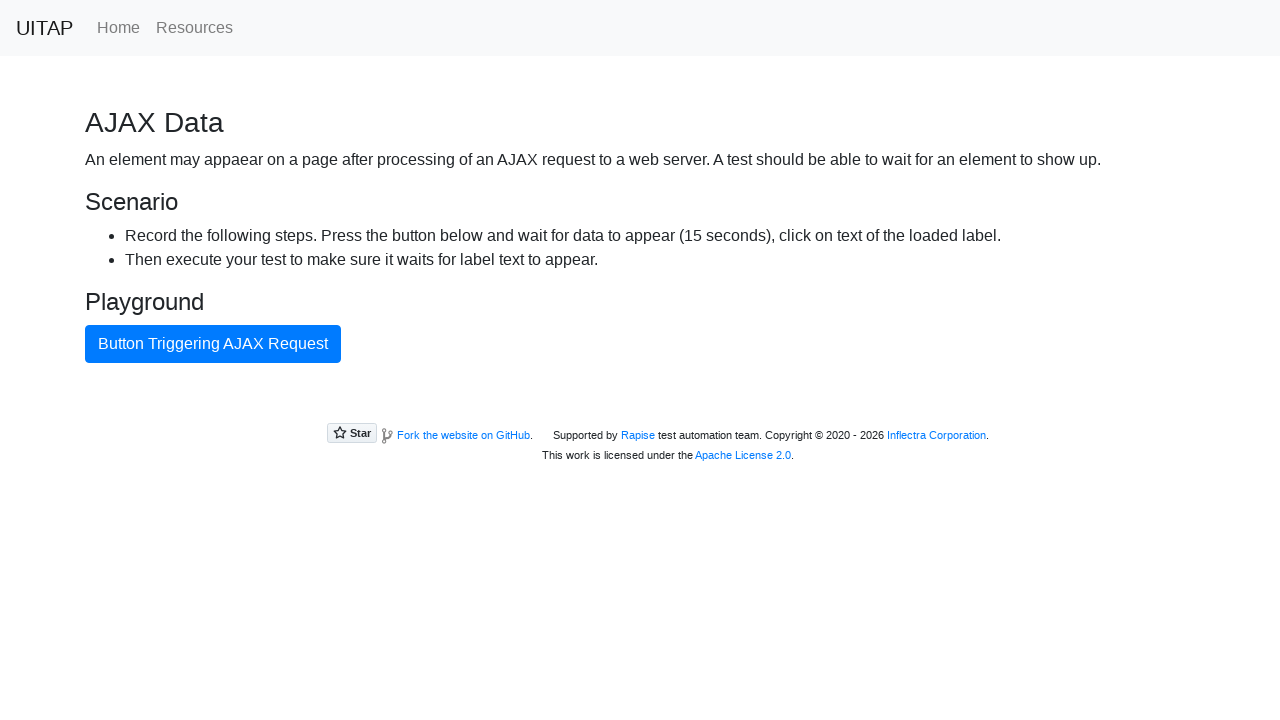

Clicked button triggering AJAX request at (213, 344) on internal:text="Button Triggering AJAX Request"i
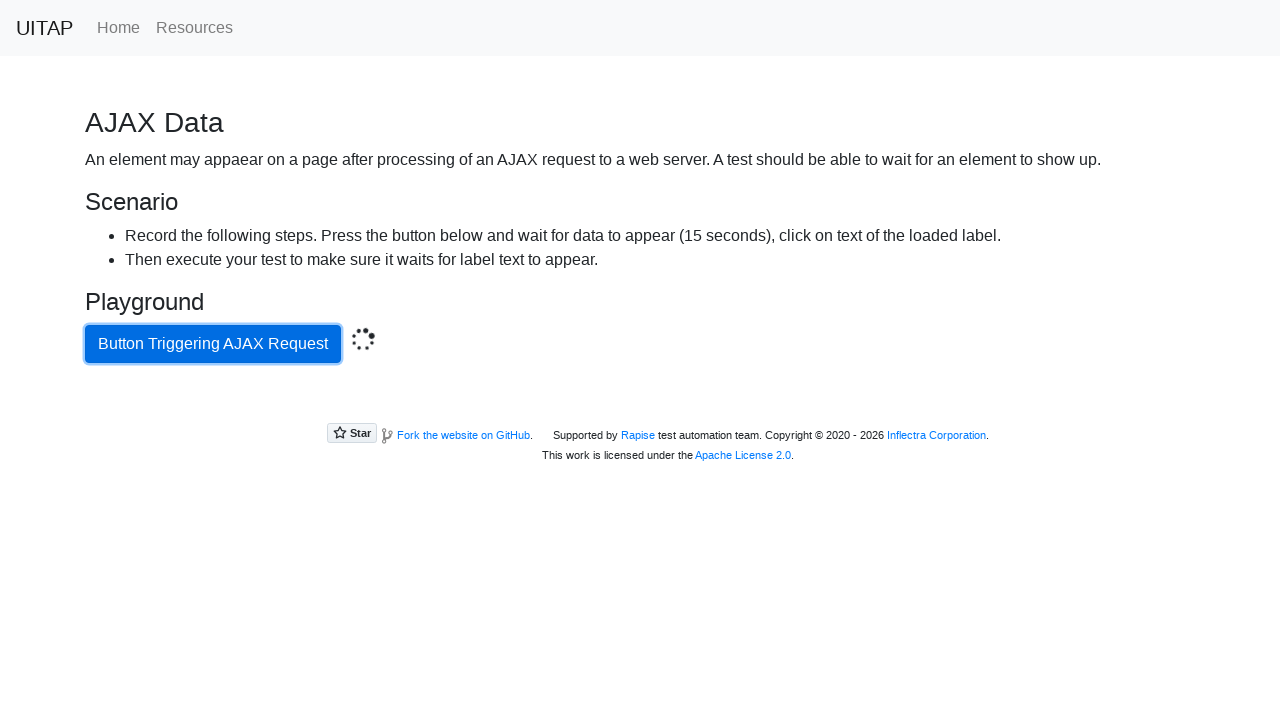

Waited for success element to appear
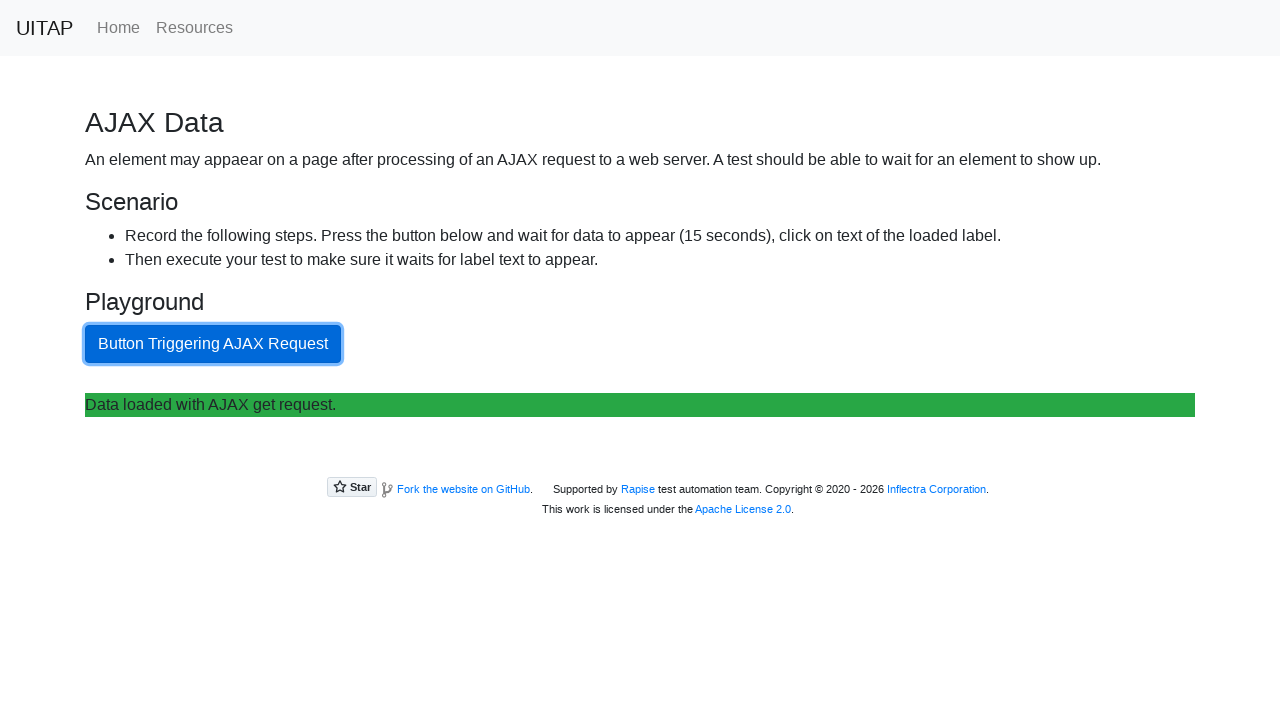

Located success element
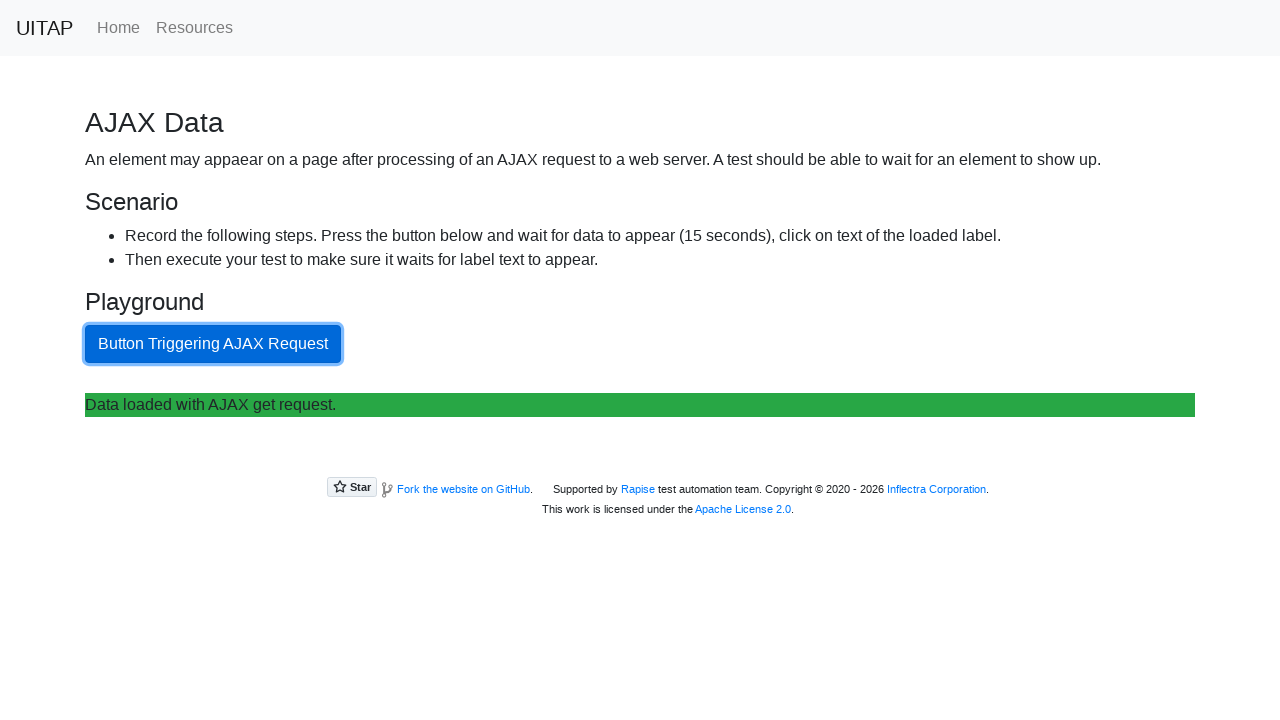

Retrieved text content from success element
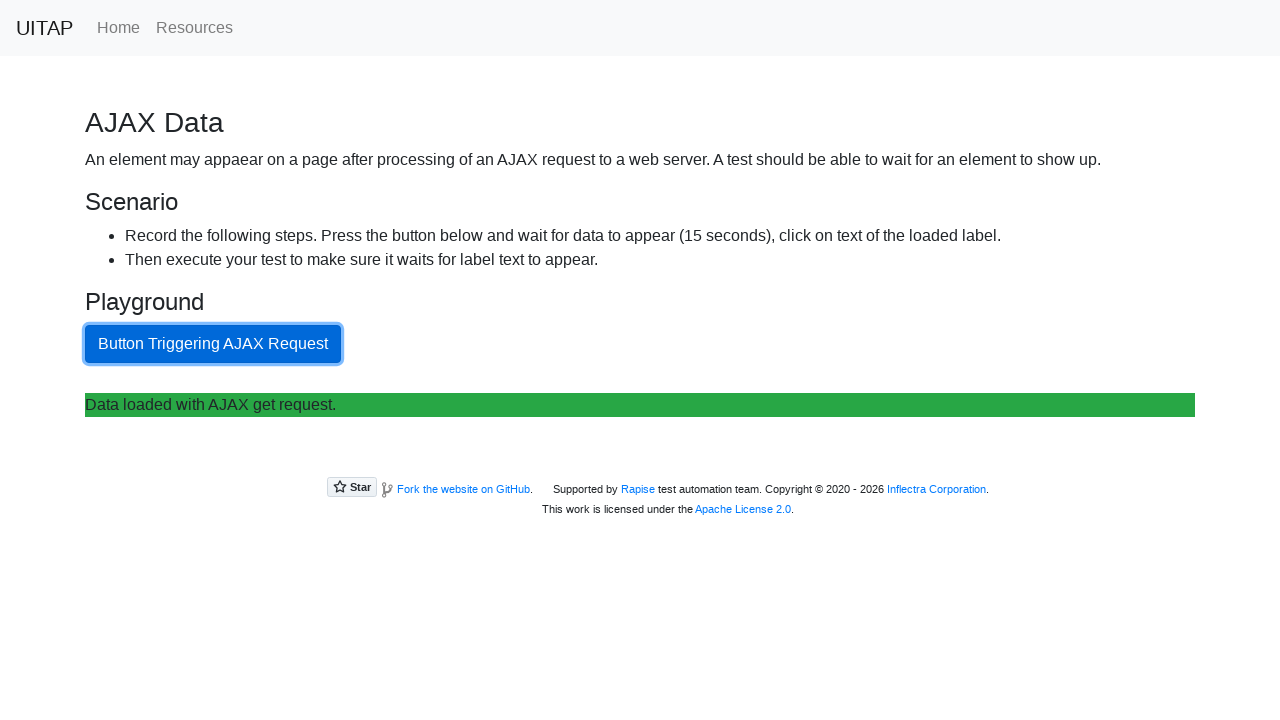

Verified that AJAX success message is present
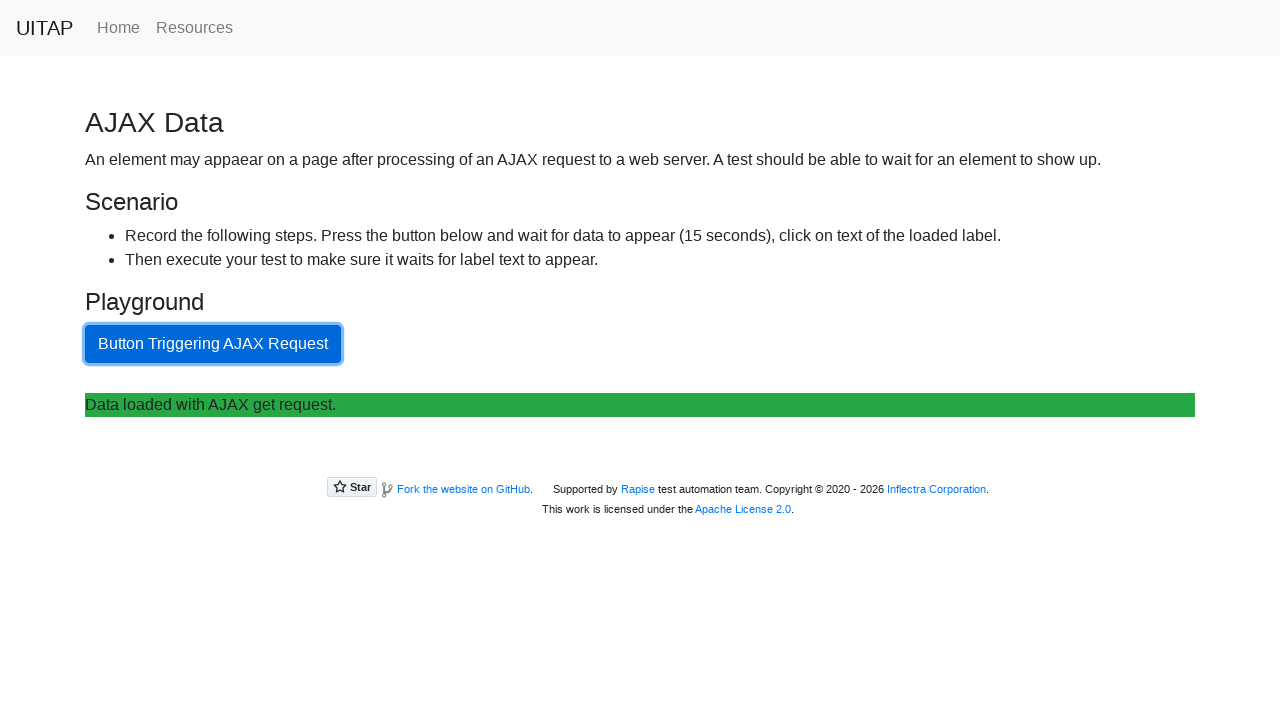

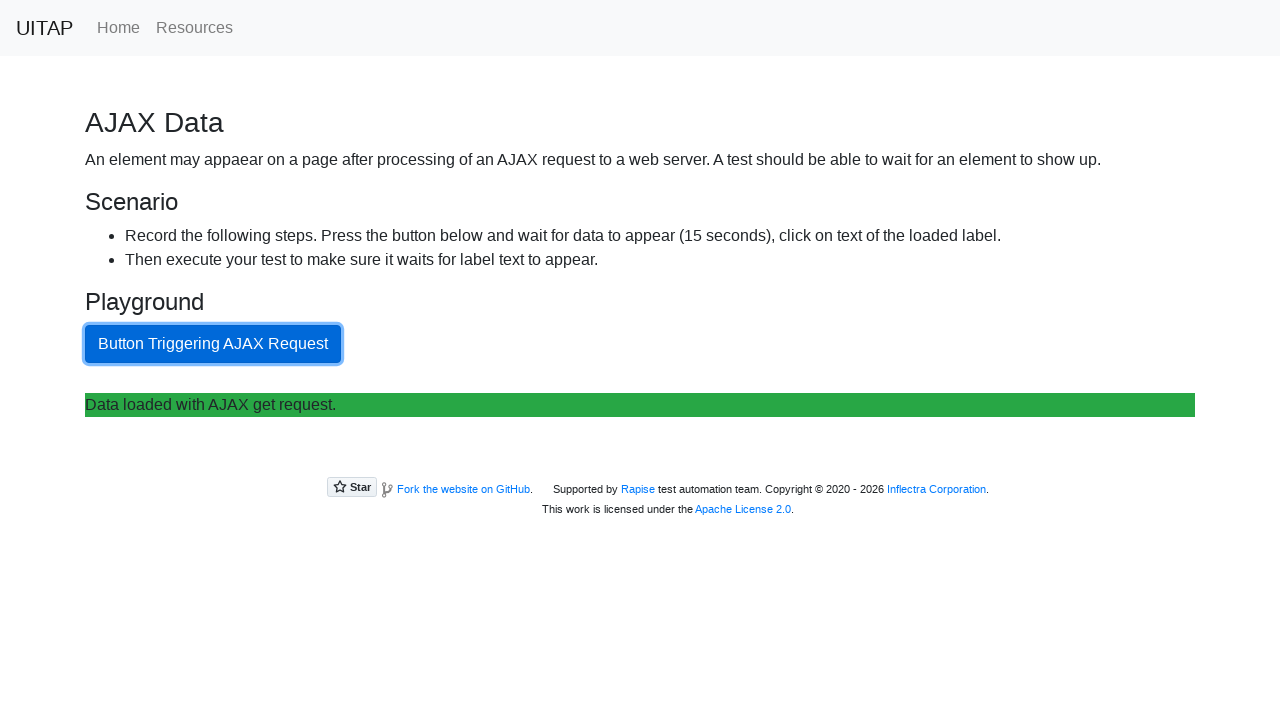